Tests the US Embassy appointment scheduling system by selecting a country (Great Britain and Northern Ireland), city (London), service type, and navigating to the appointment calendar to select a specific month.

Starting URL: https://evisaforms.state.gov/Instructions/ACSSchedulingSystem.asp

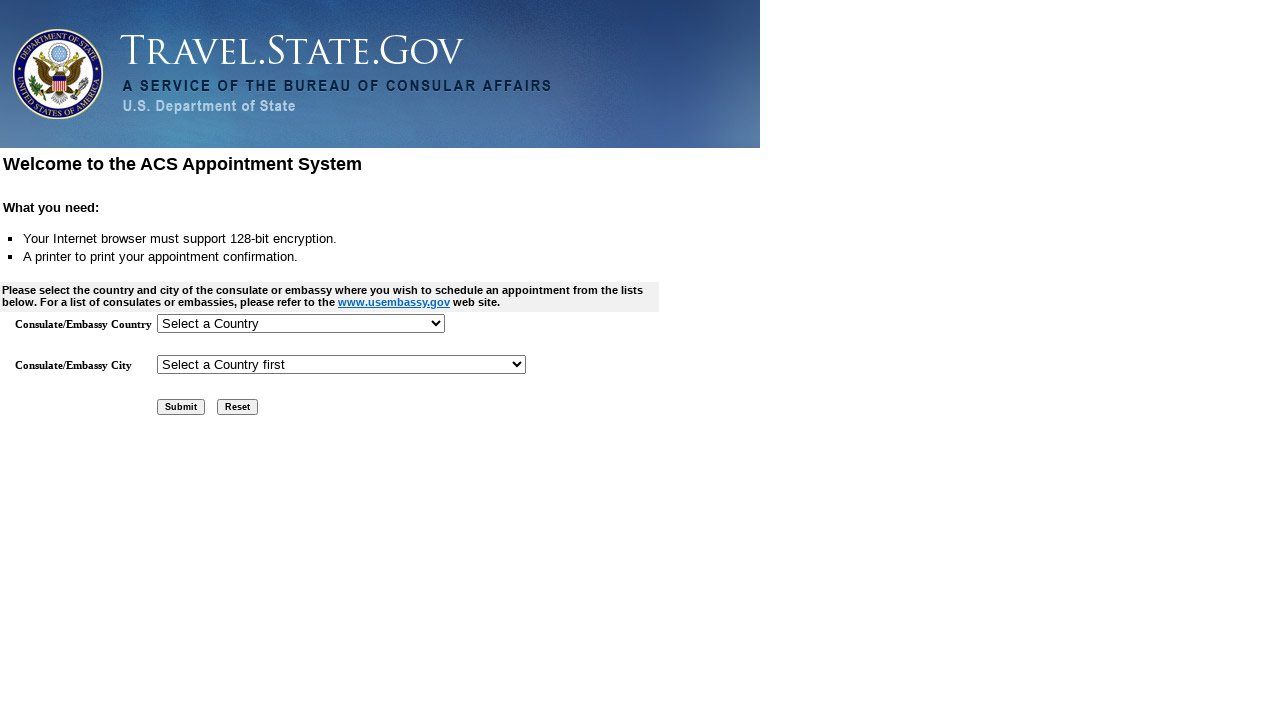

Country dropdown selector loaded
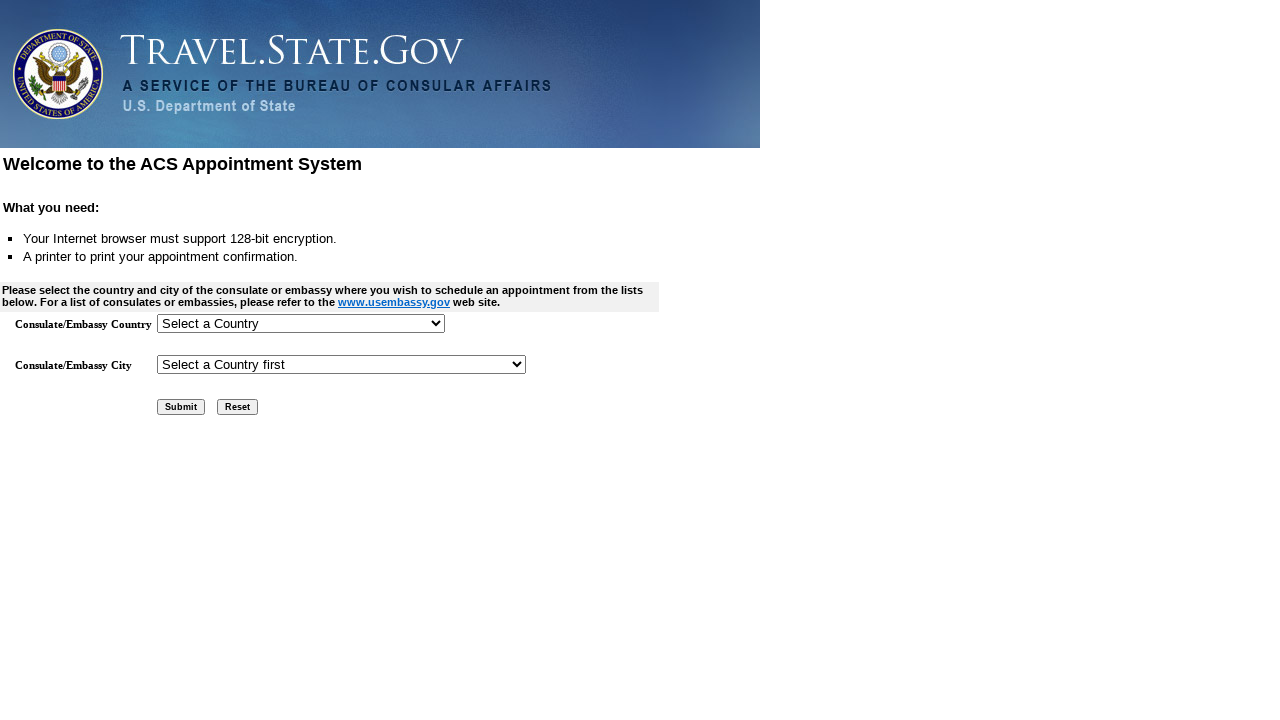

Selected 'GREAT BRITAIN AND NORTHERN IRELAND' from country dropdown on select[name='CountryCodeShow']
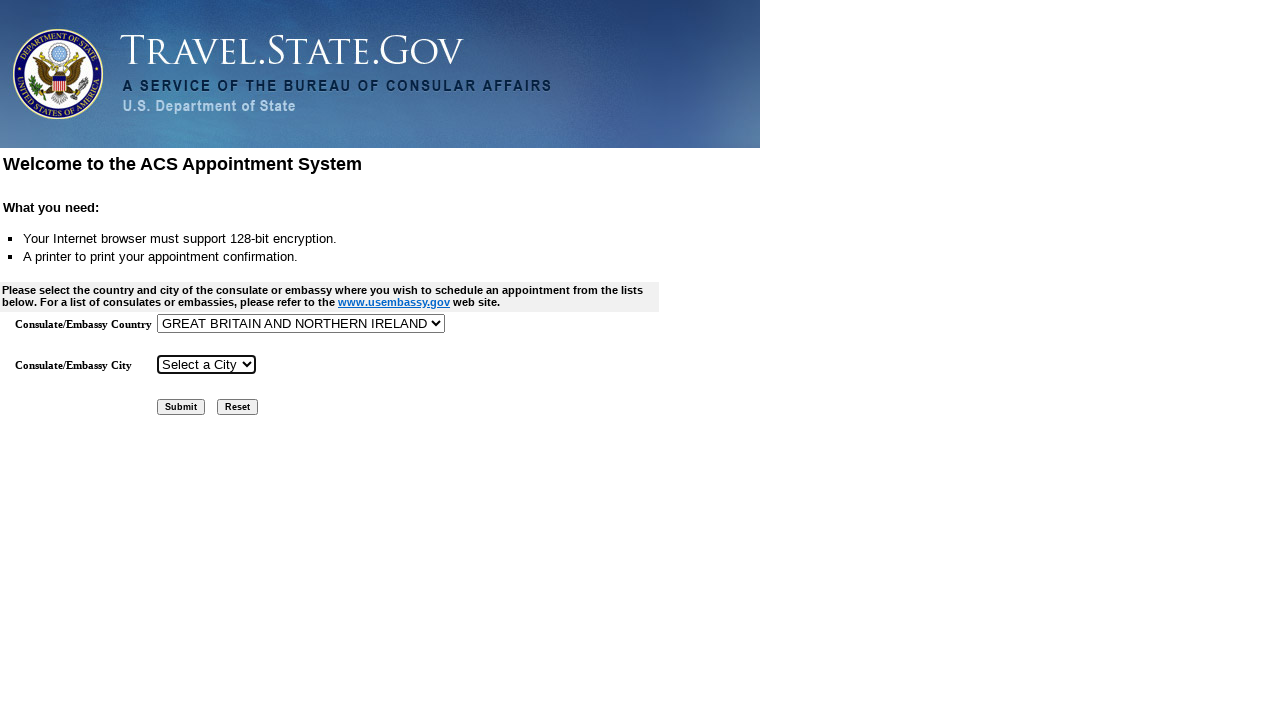

City dropdown selector loaded
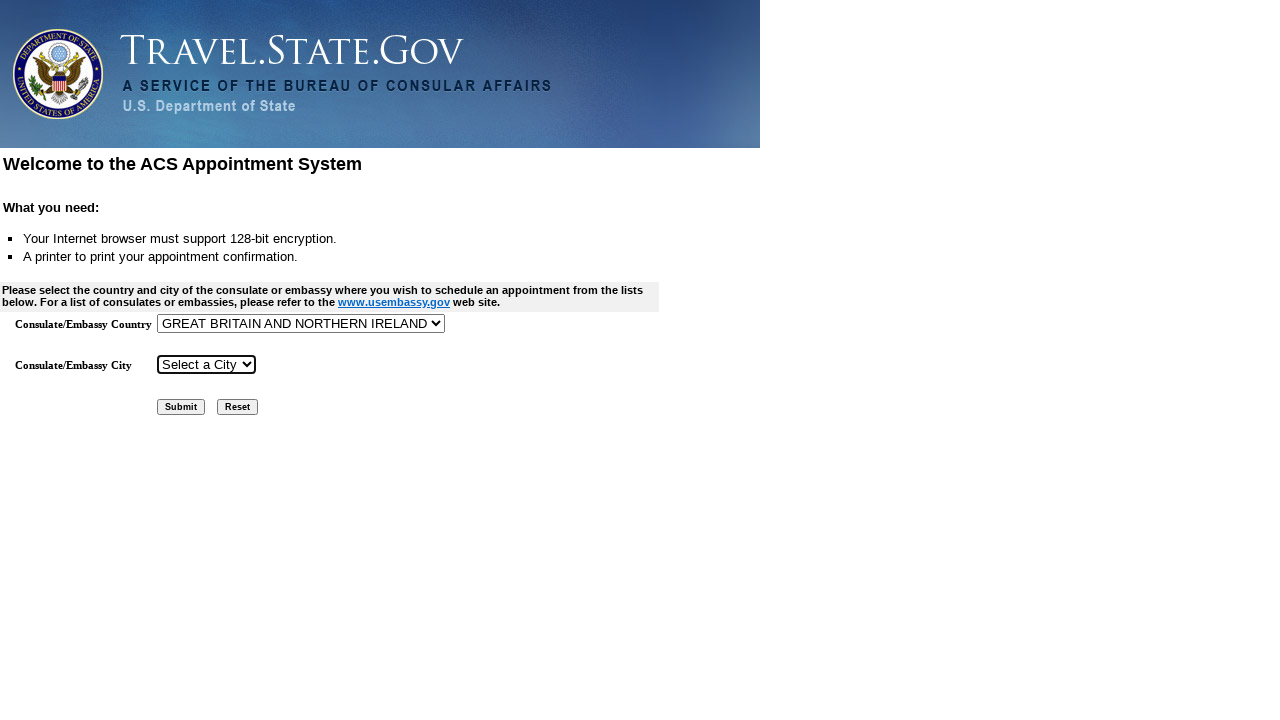

Selected London (LND) from city dropdown on xpath=/html/body/form/table/tbody/tr[4]/td[3]/select
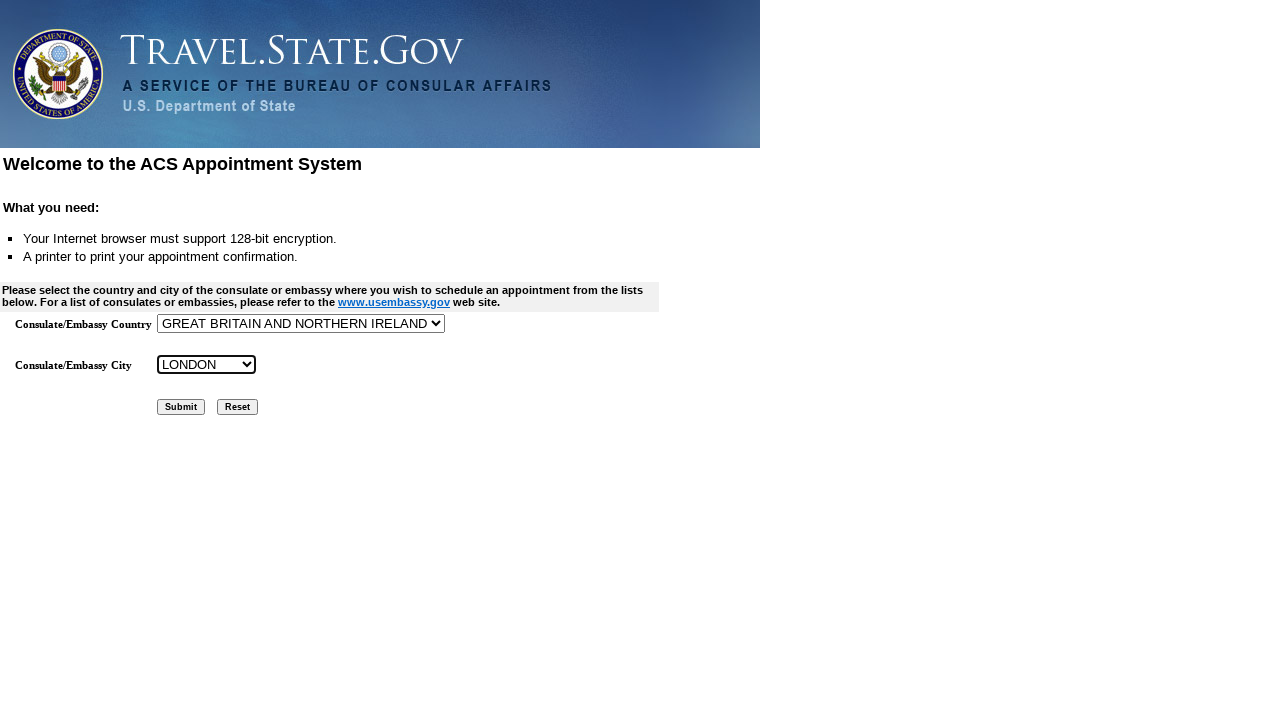

Submitted country and city selection form at (181, 407) on xpath=/html/body/form/table/tbody/tr[5]/td[3]/input[1]
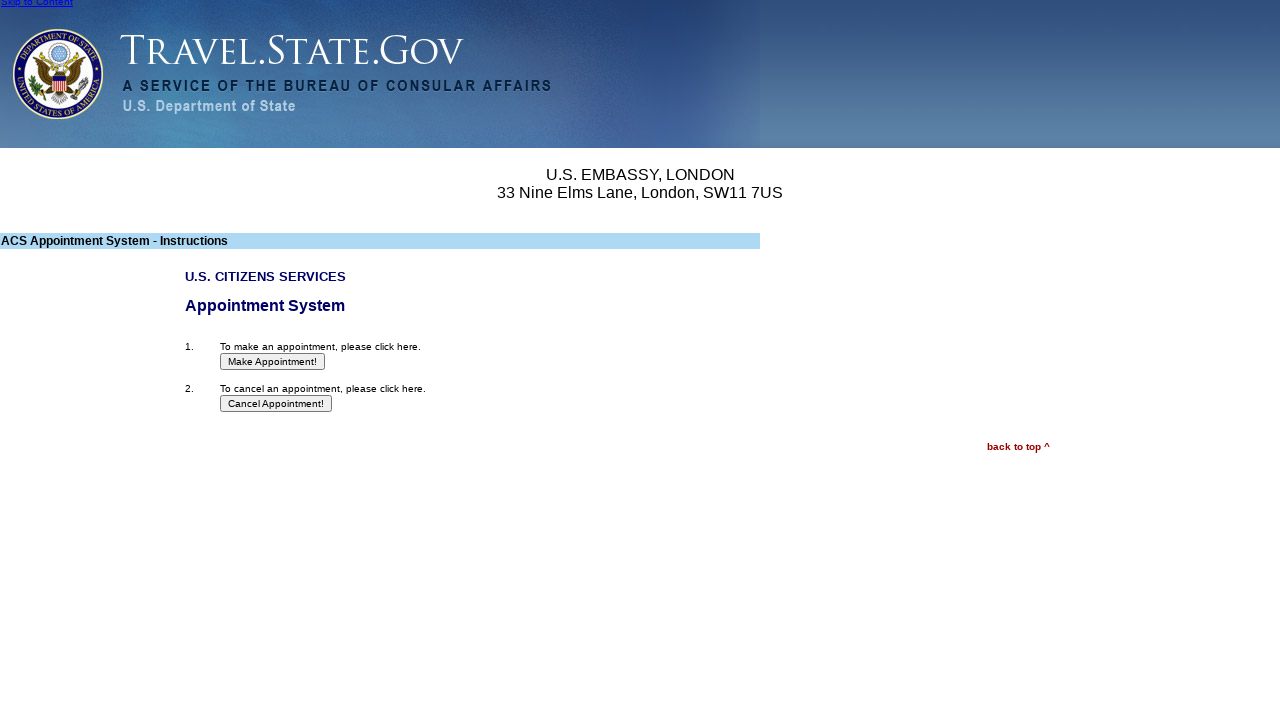

'Make Appointment!' button loaded
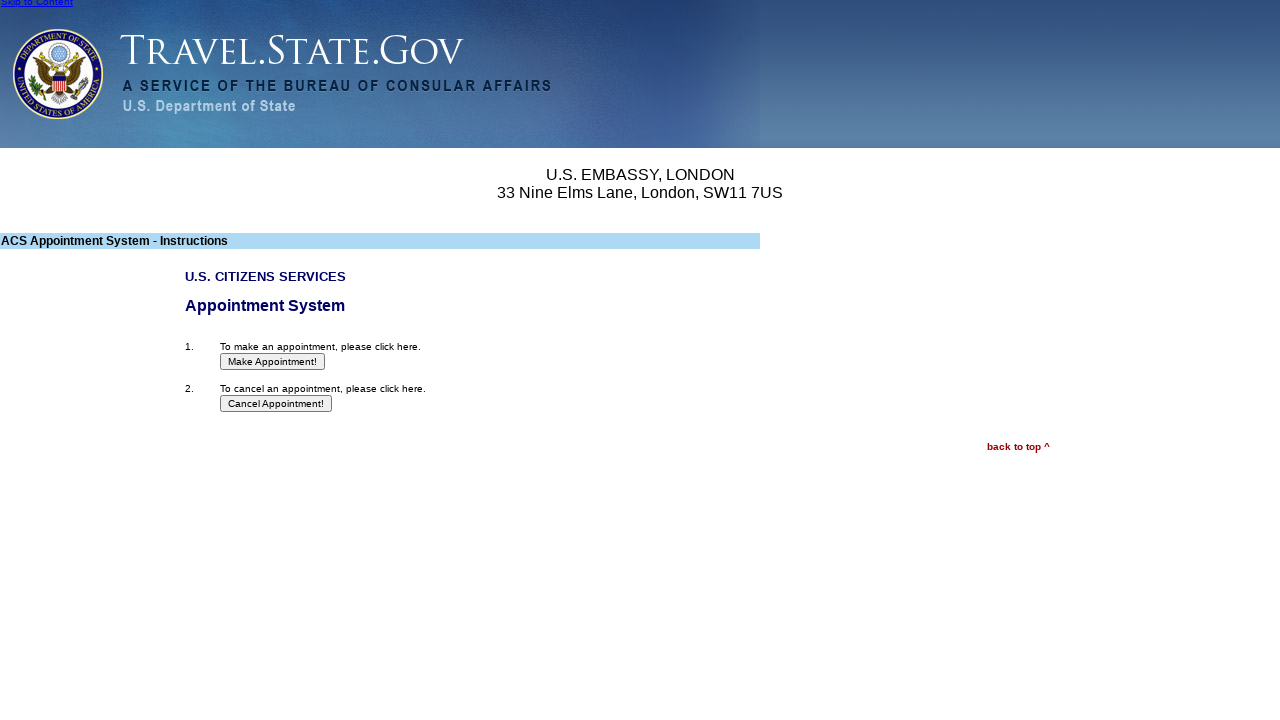

Clicked 'Make Appointment!' button at (273, 362) on input[value='Make Appointment!']
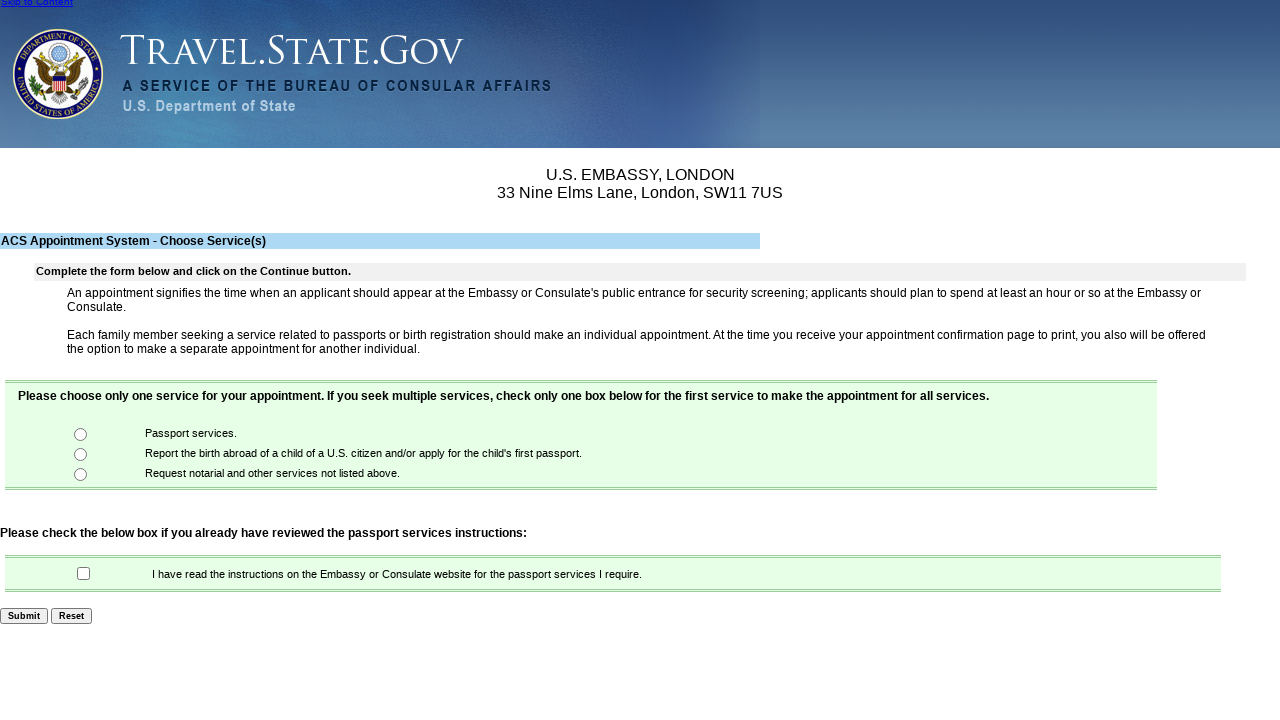

Service type selection radio button loaded
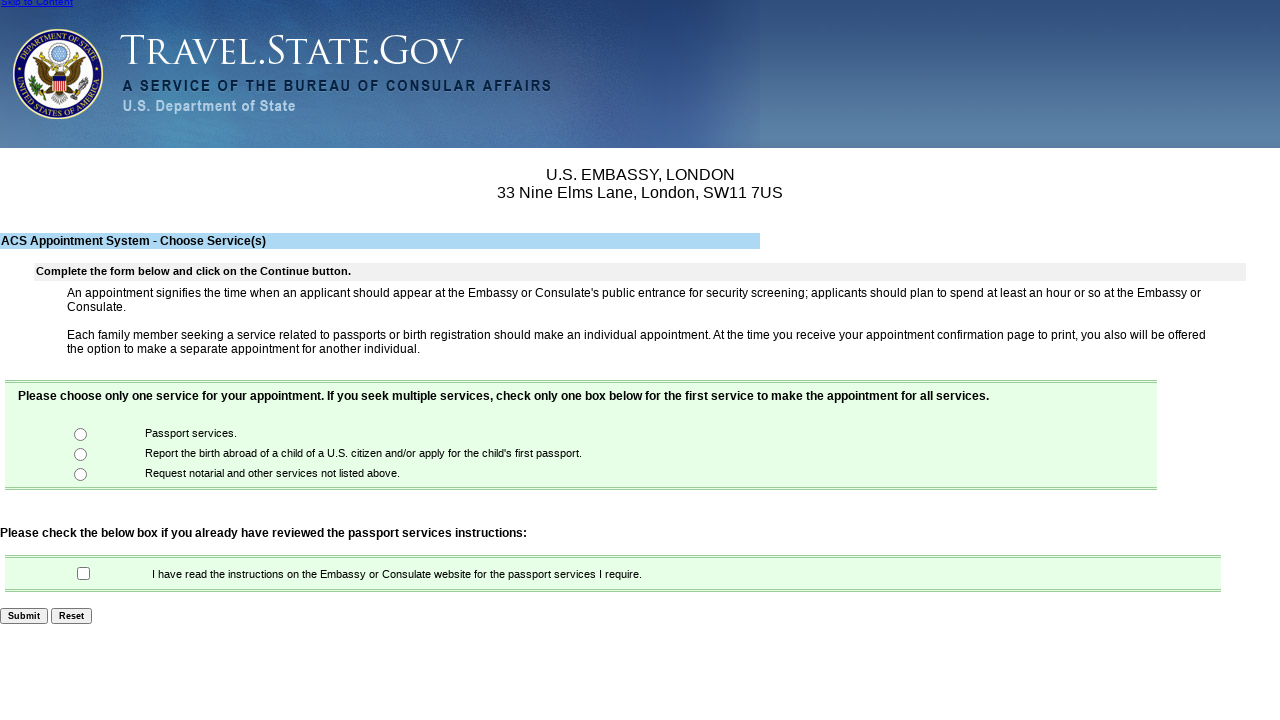

Selected service type 'AA' (Passport Services) at (81, 434) on input[value='AA']
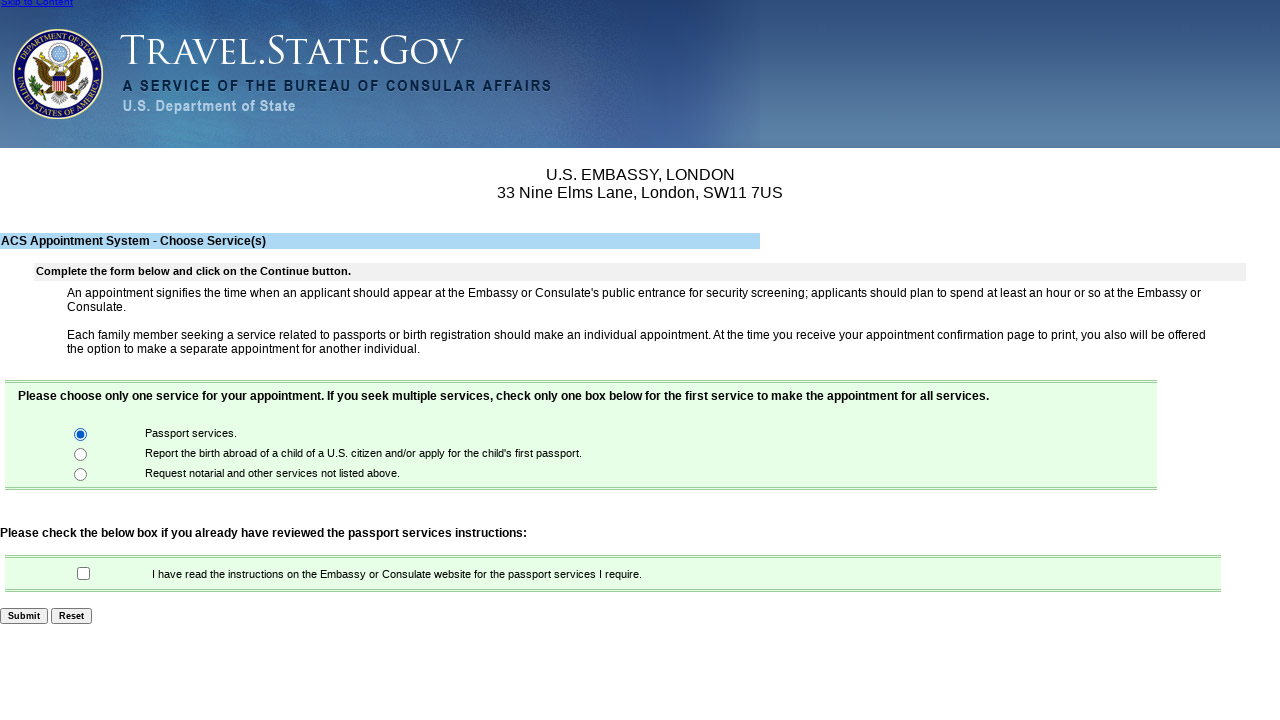

Terms and conditions checkbox loaded
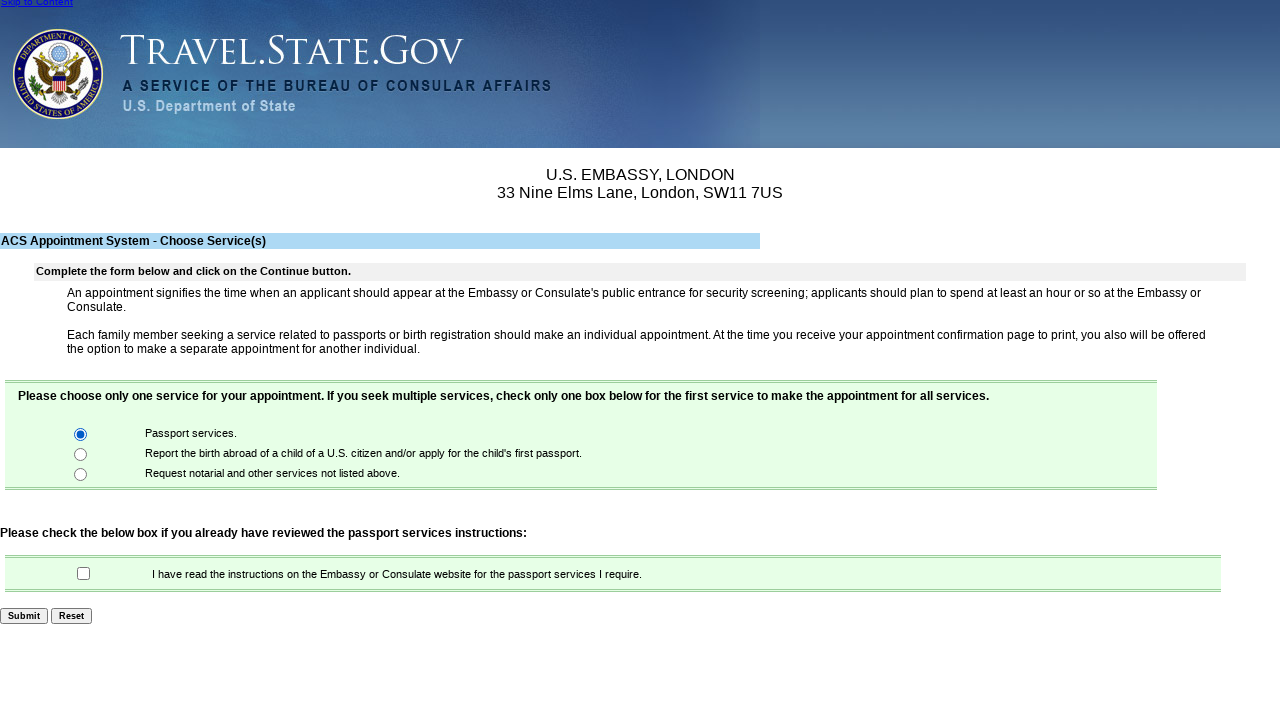

Checked terms and conditions checkbox at (84, 574) on input[name='chkbox01']
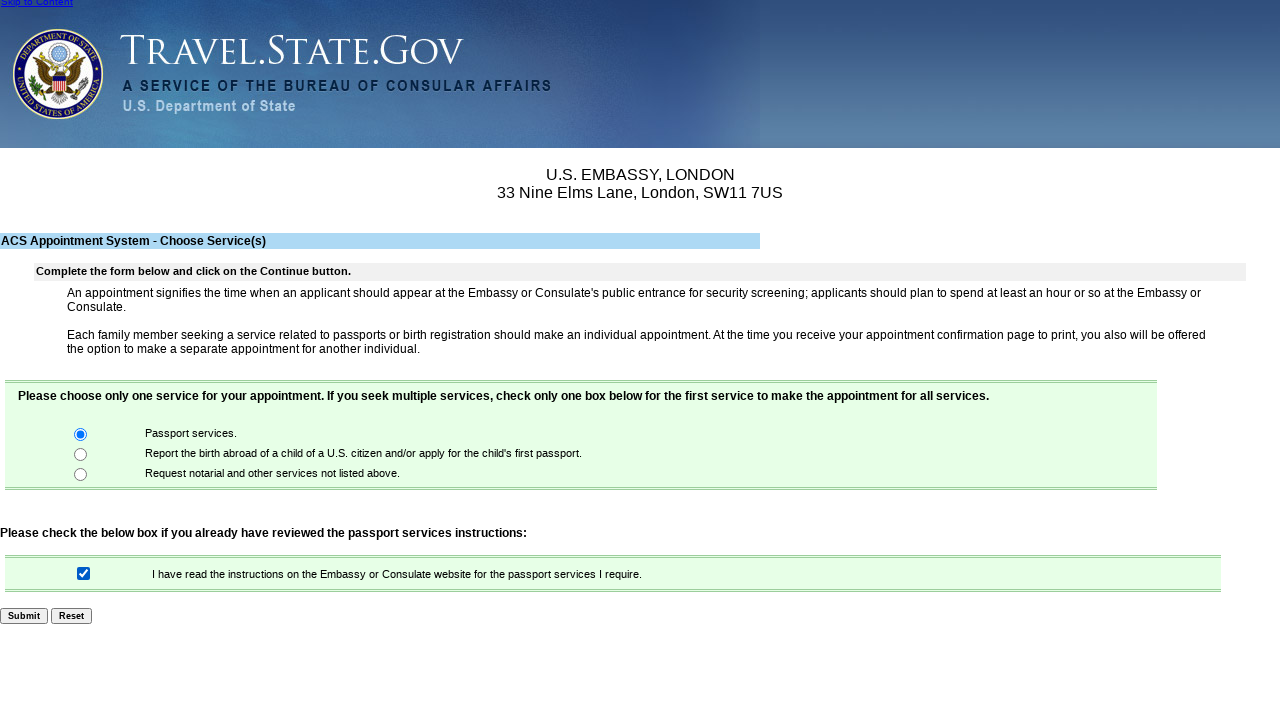

Submitted service type and terms form at (24, 616) on input[value='Submit']
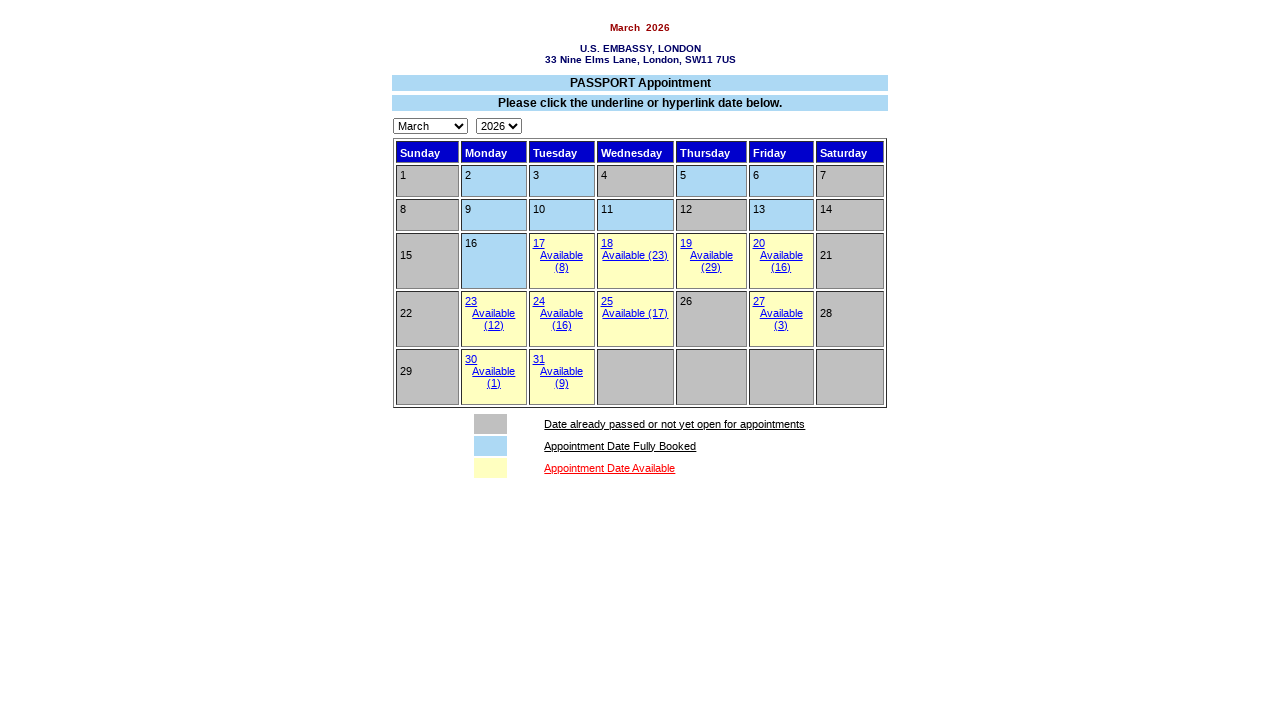

Appointment calendar page loaded with month selector
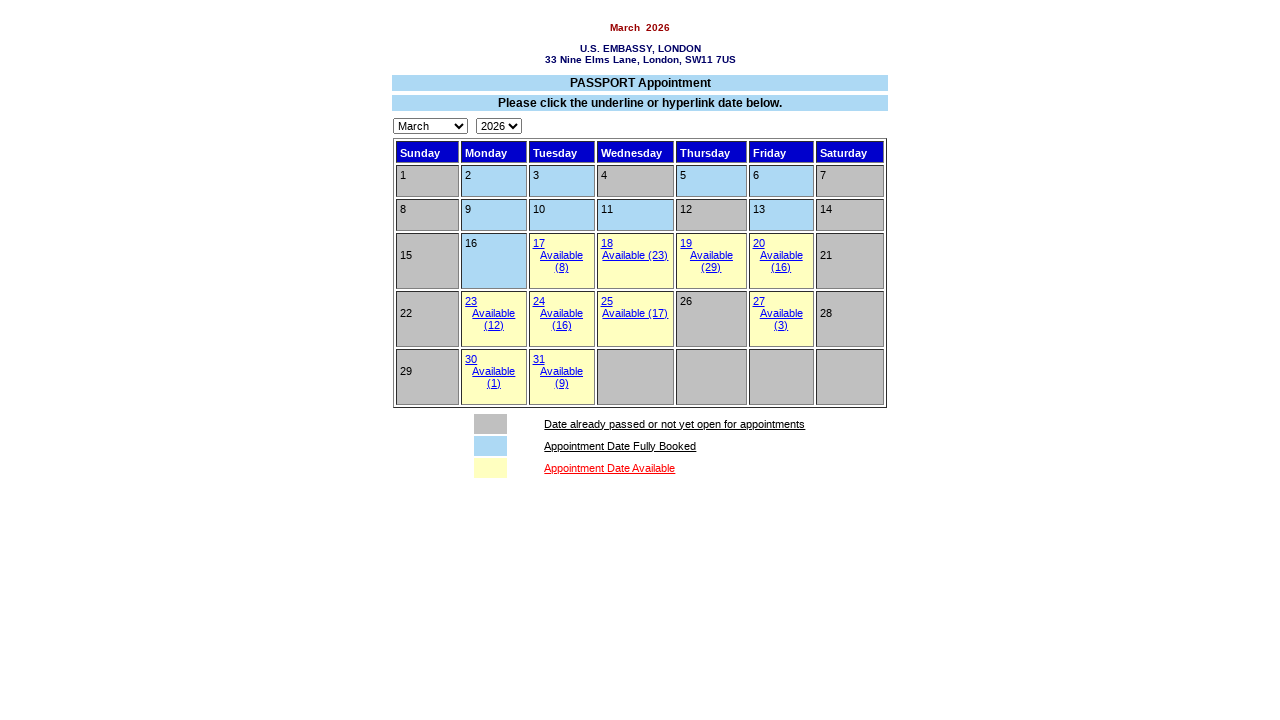

Selected April (month 4) from calendar dropdown on select[name='nMonth']
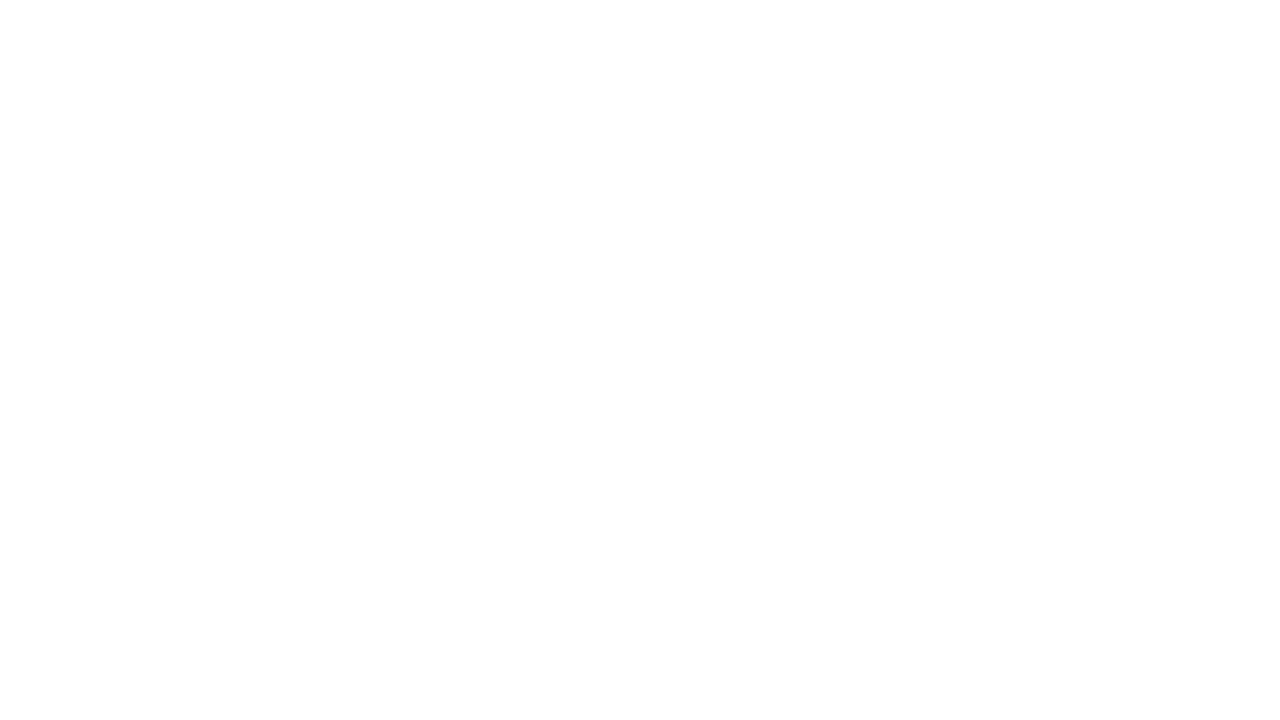

Waited 2 seconds for calendar to update
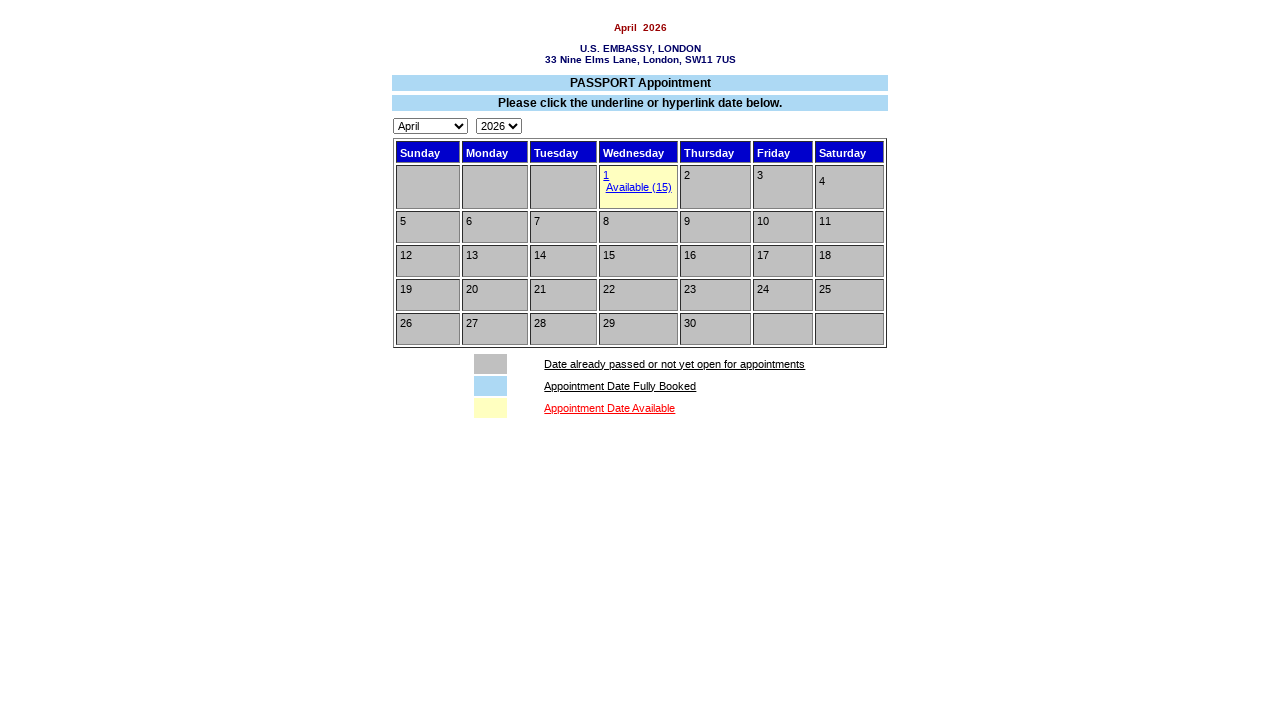

Calendar table loaded and verified
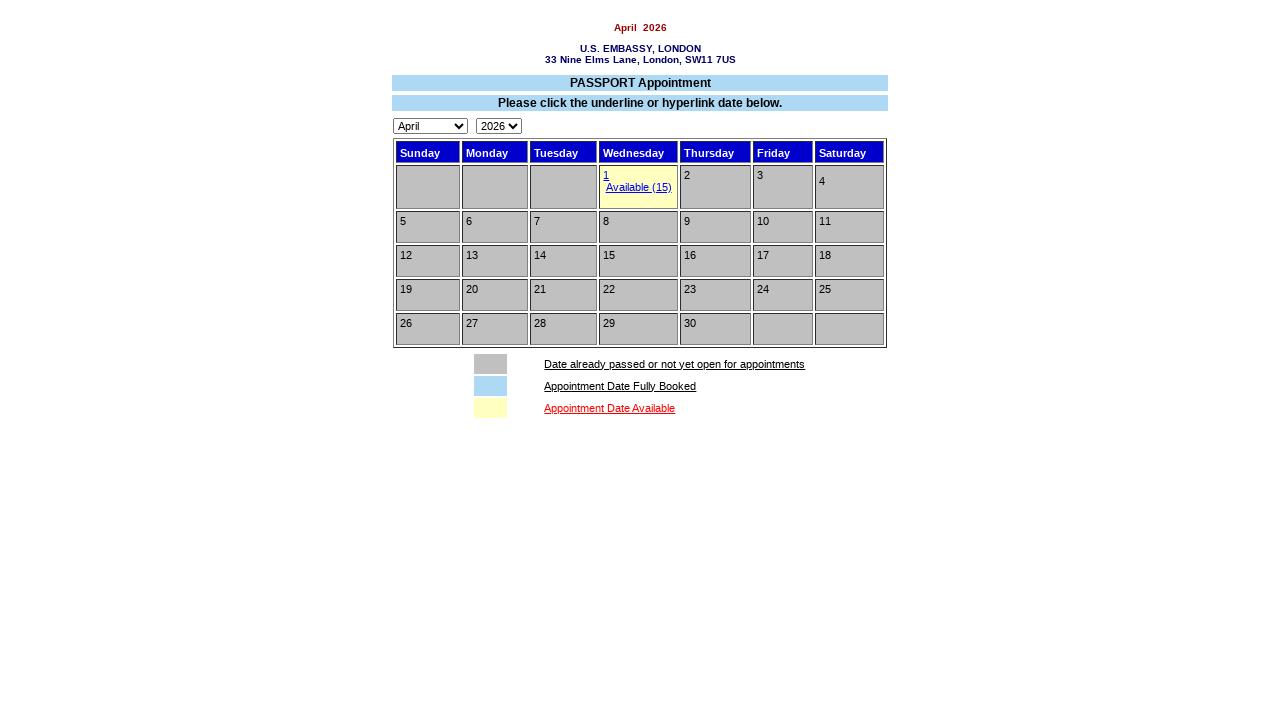

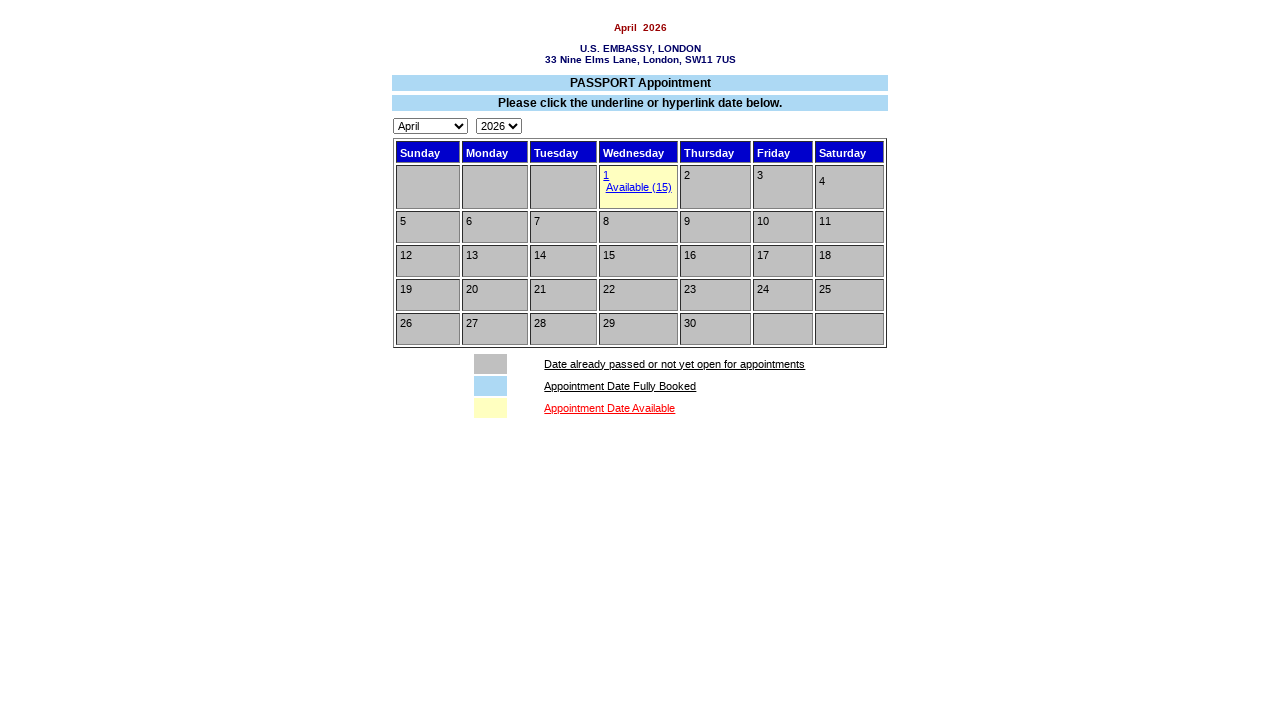